Tests disappearing elements by navigating to the page and refreshing to verify gallery element presence

Starting URL: https://the-internet.herokuapp.com/

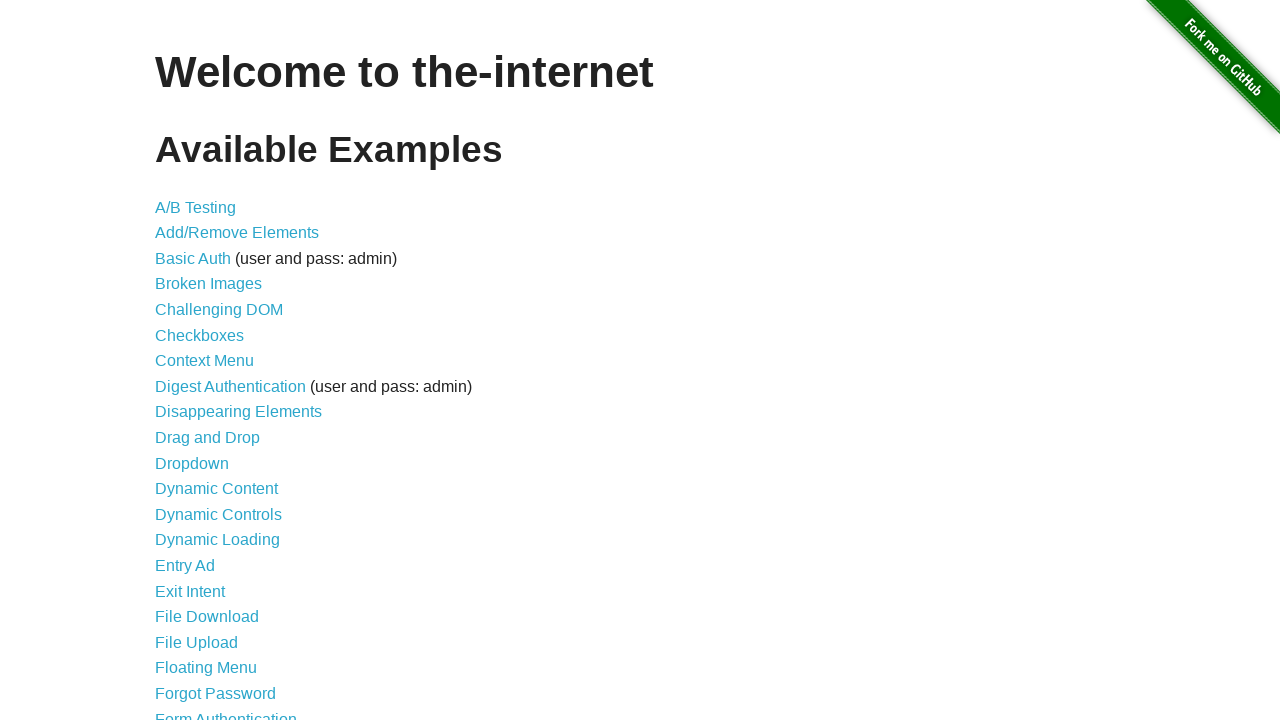

Clicked on Disappearing Elements link at (238, 412) on a[href='/disappearing_elements']
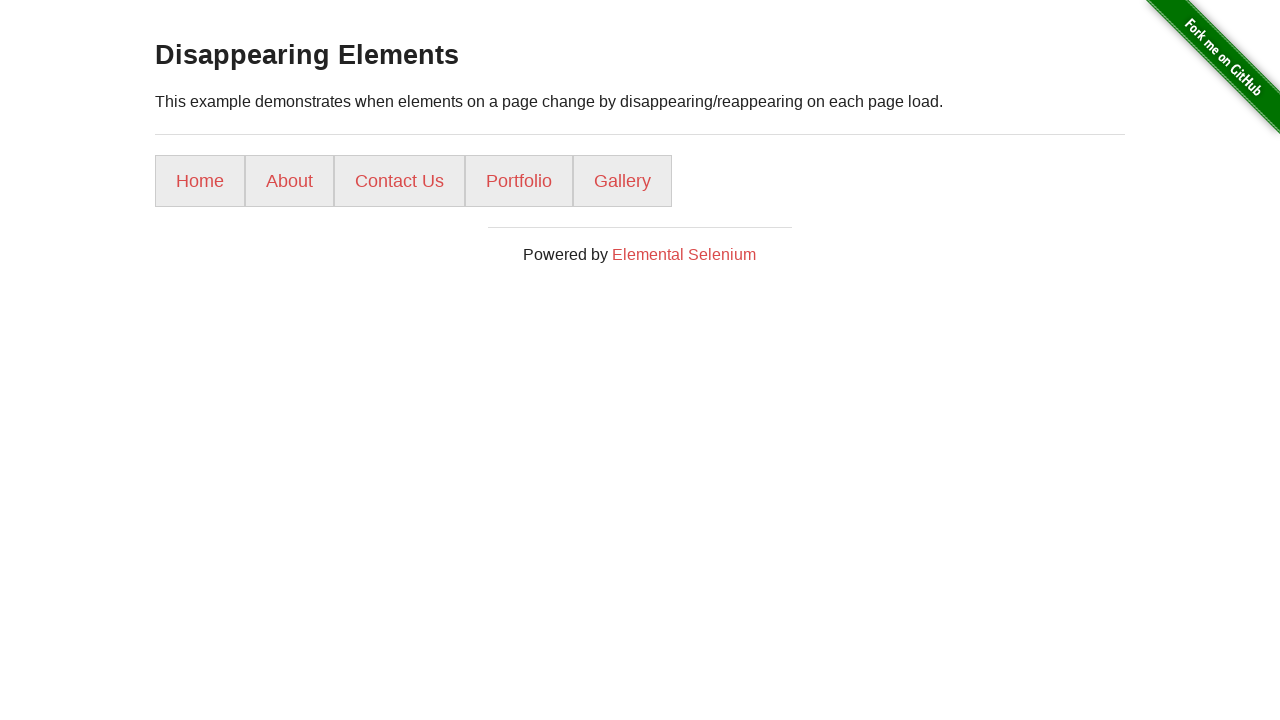

Refreshed the page to check element presence
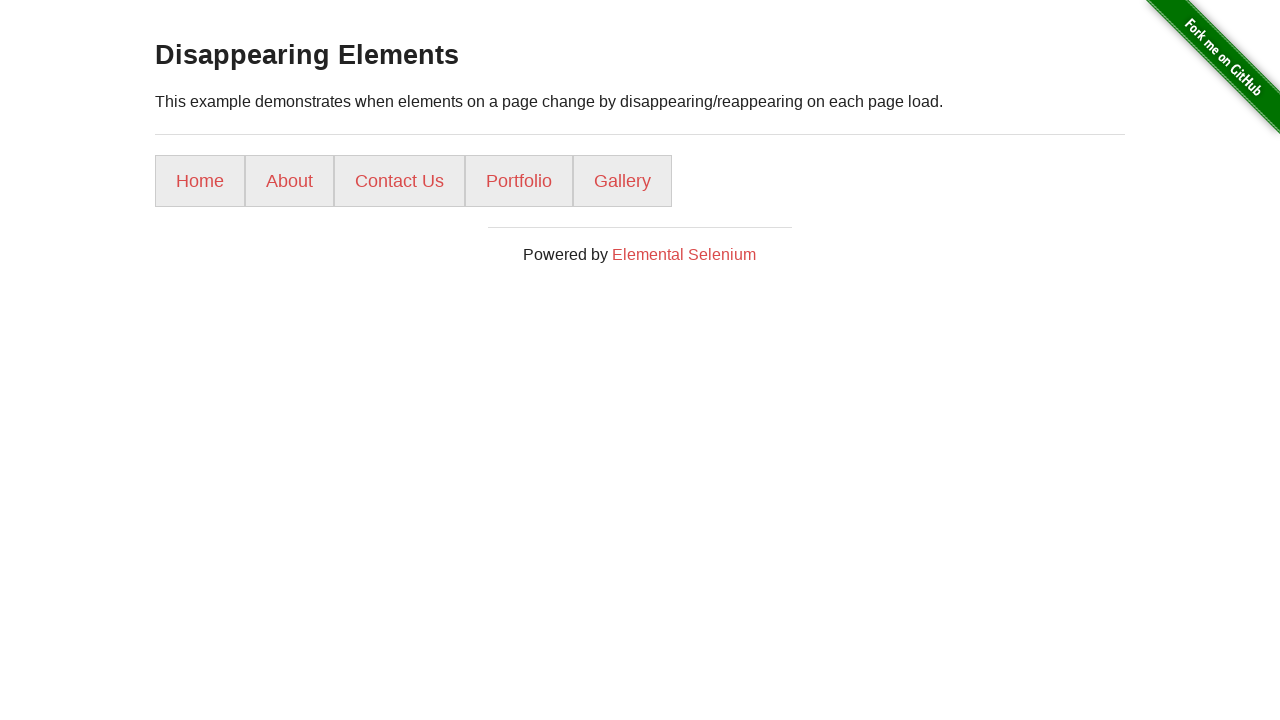

Verified Gallery link is present after page refresh
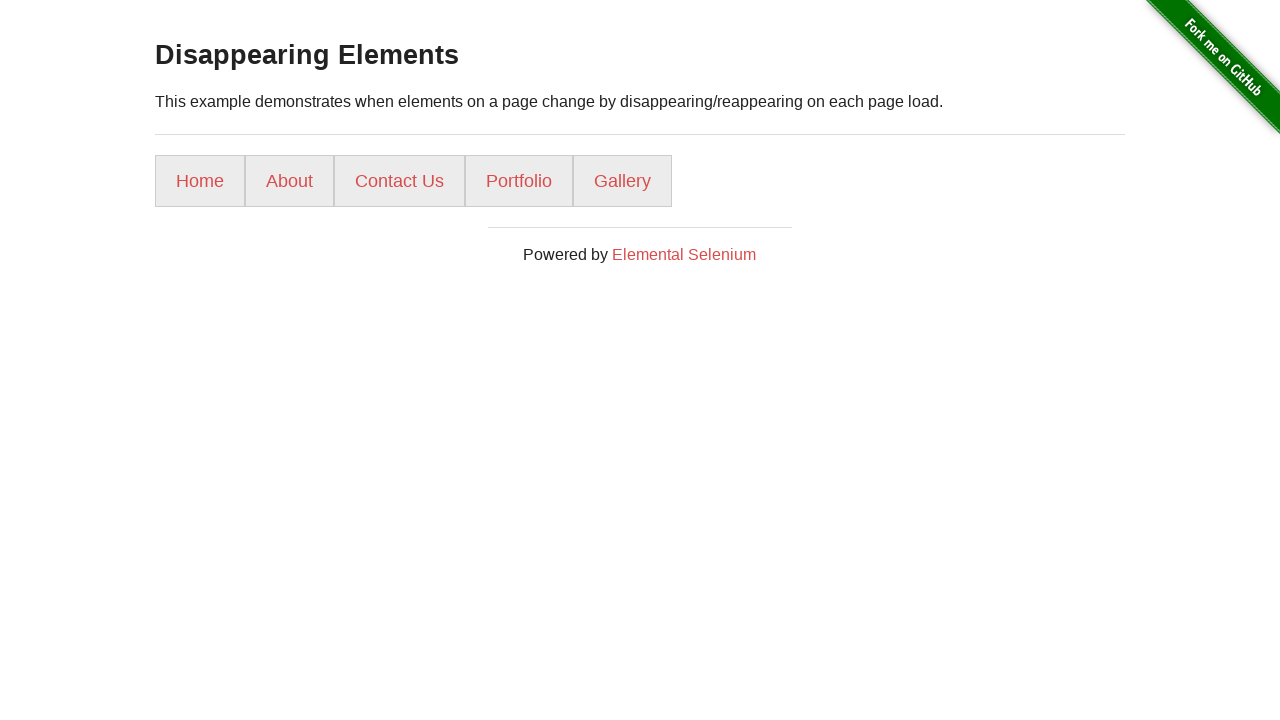

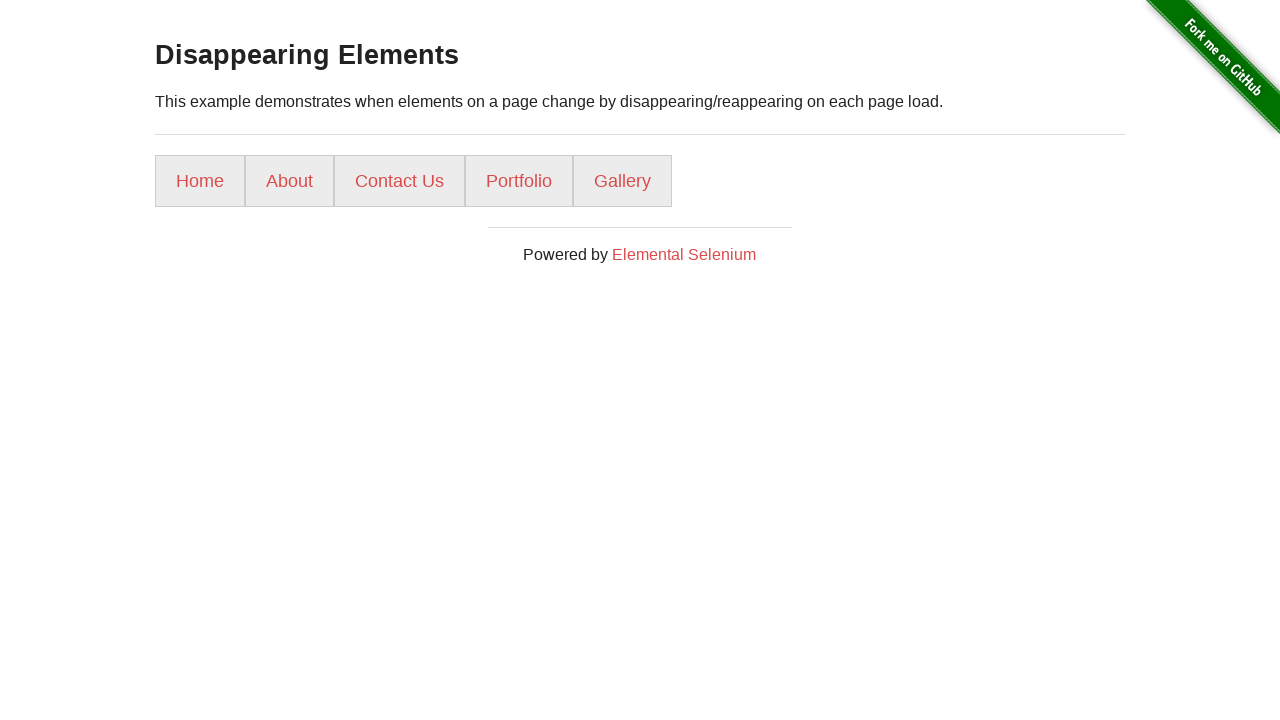